Tests selecting radio buttons by clicking on the first two radio button options

Starting URL: https://testautomationpractice.blogspot.com/

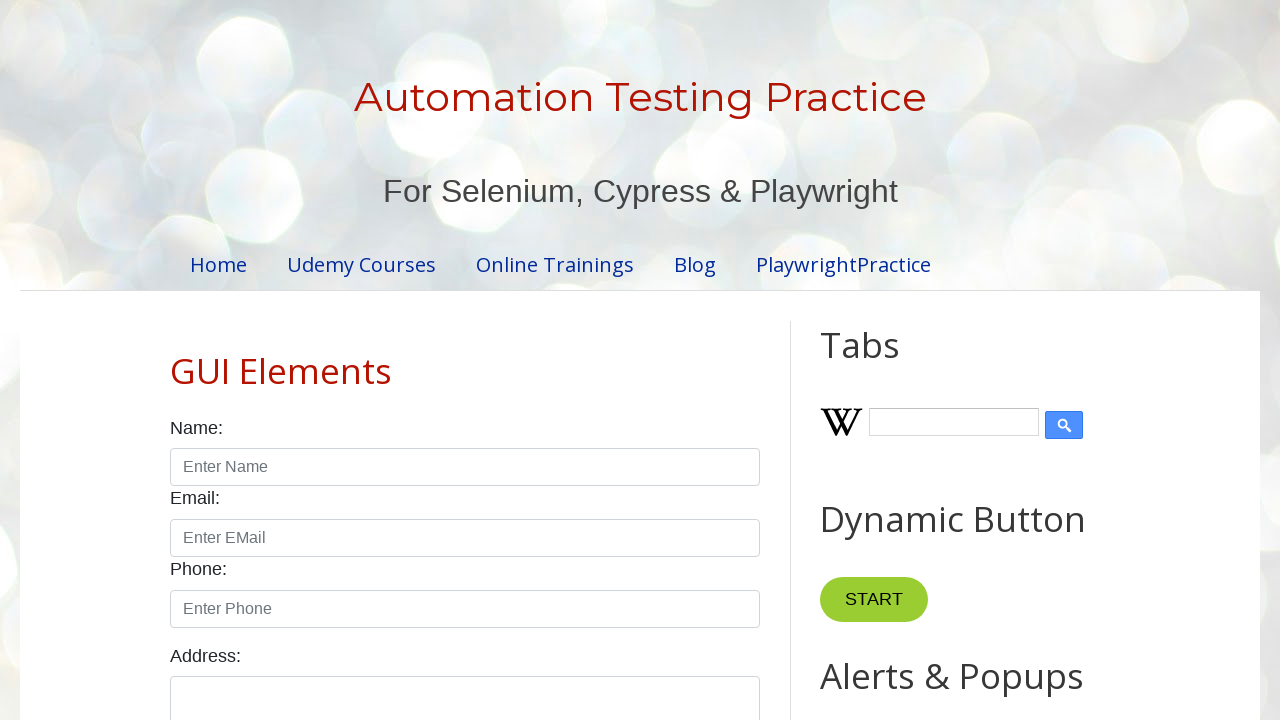

Clicked the first radio button option at (176, 360) on input[type='radio'] >> nth=0
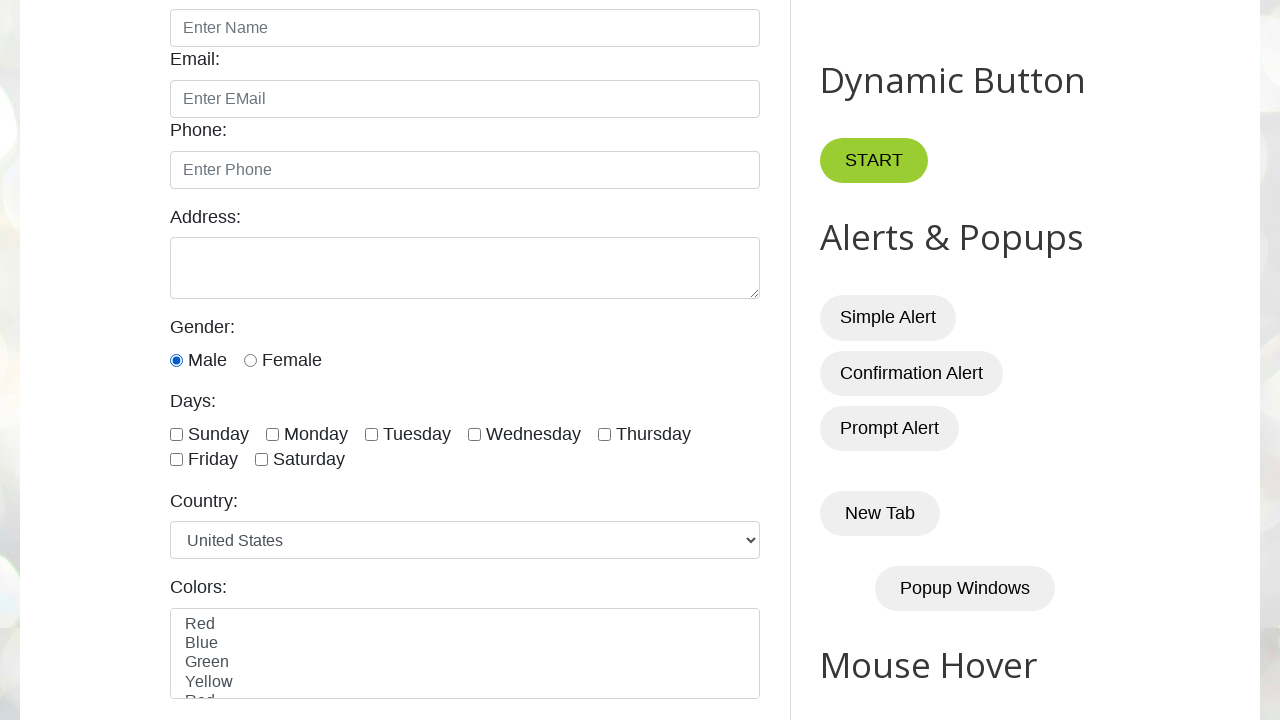

Clicked the second radio button option at (250, 360) on input[type='radio'] >> nth=1
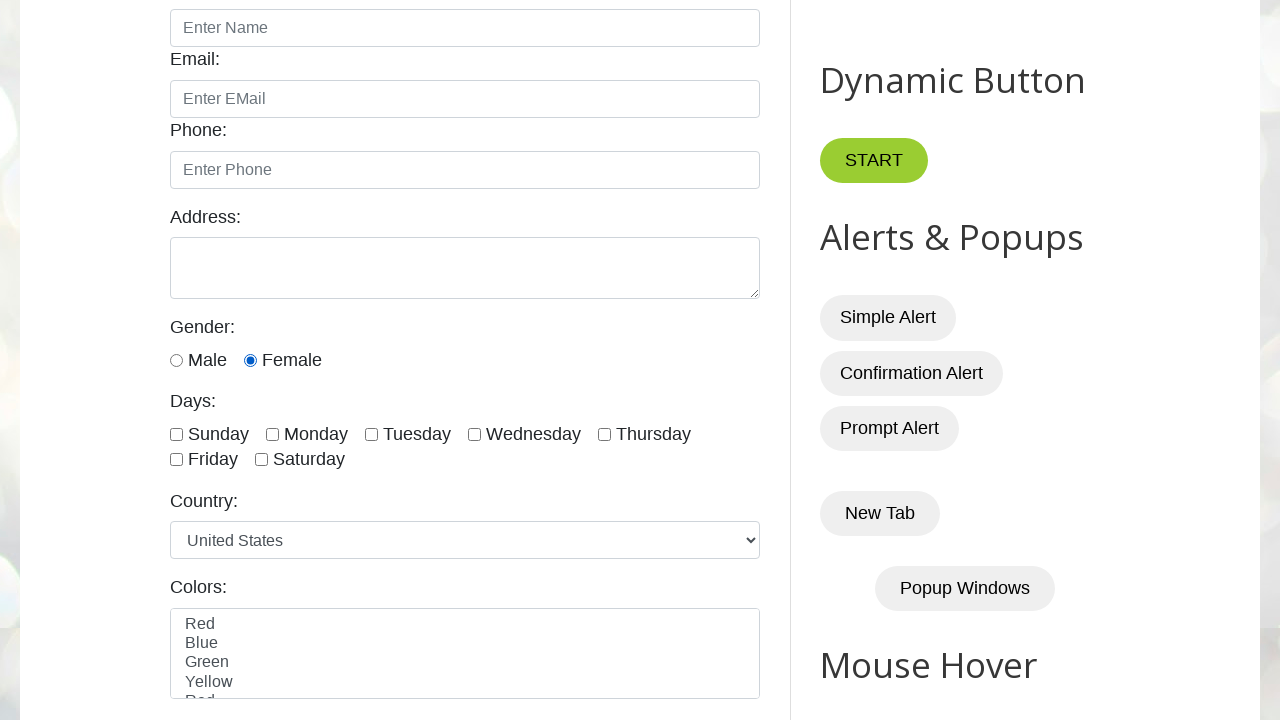

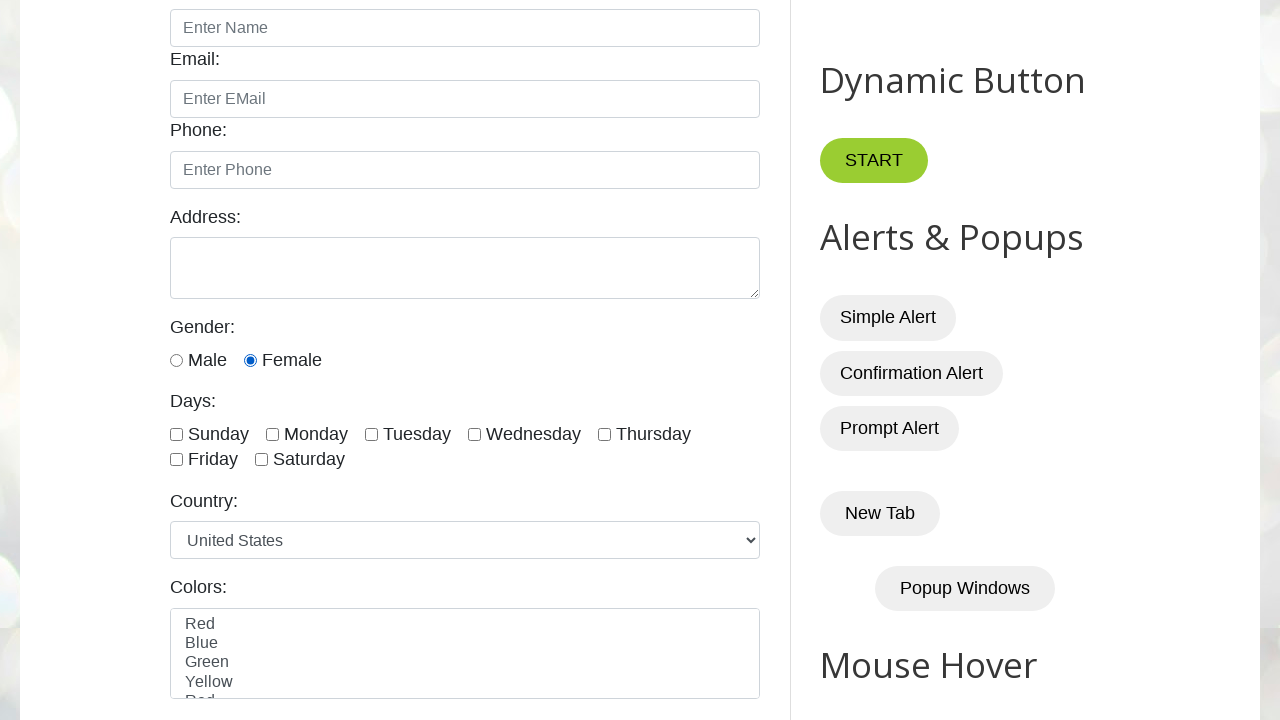